Tests a mathematical dropdown selection form by reading two numbers, calculating their sum, and selecting the result from a dropdown menu

Starting URL: https://suninjuly.github.io/selects2.html

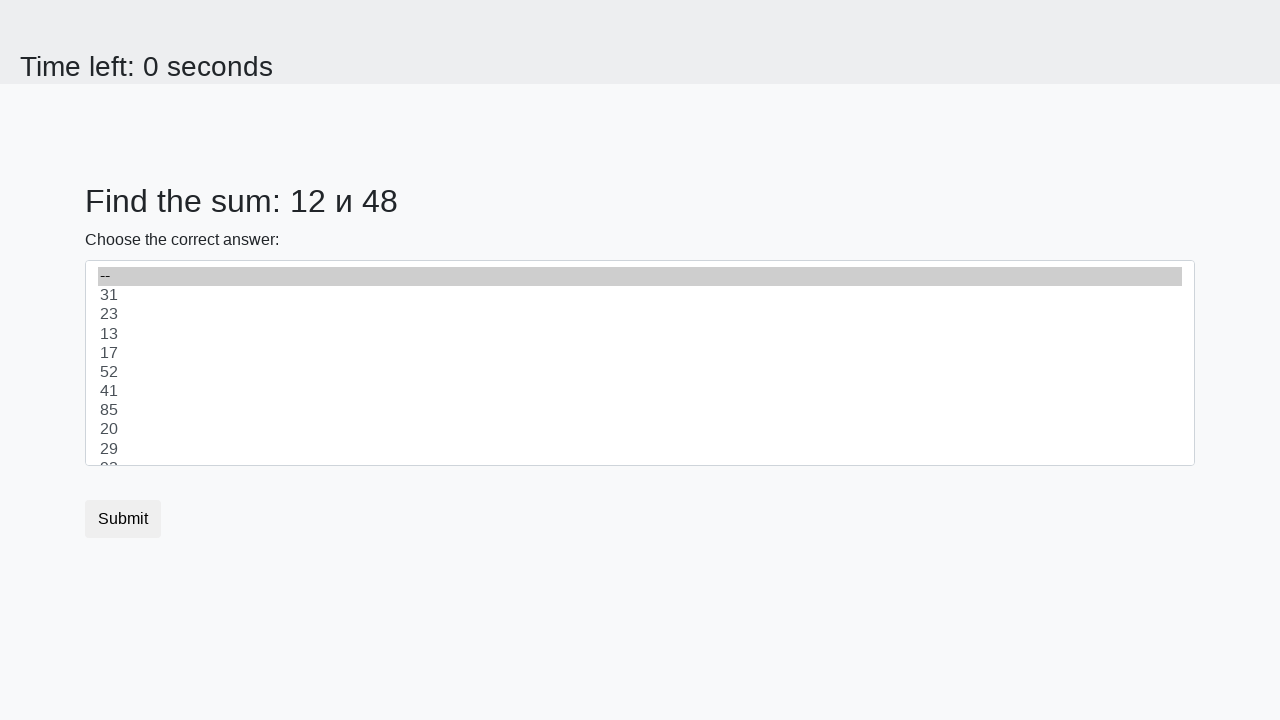

Navigated to the mathematical dropdown selection form
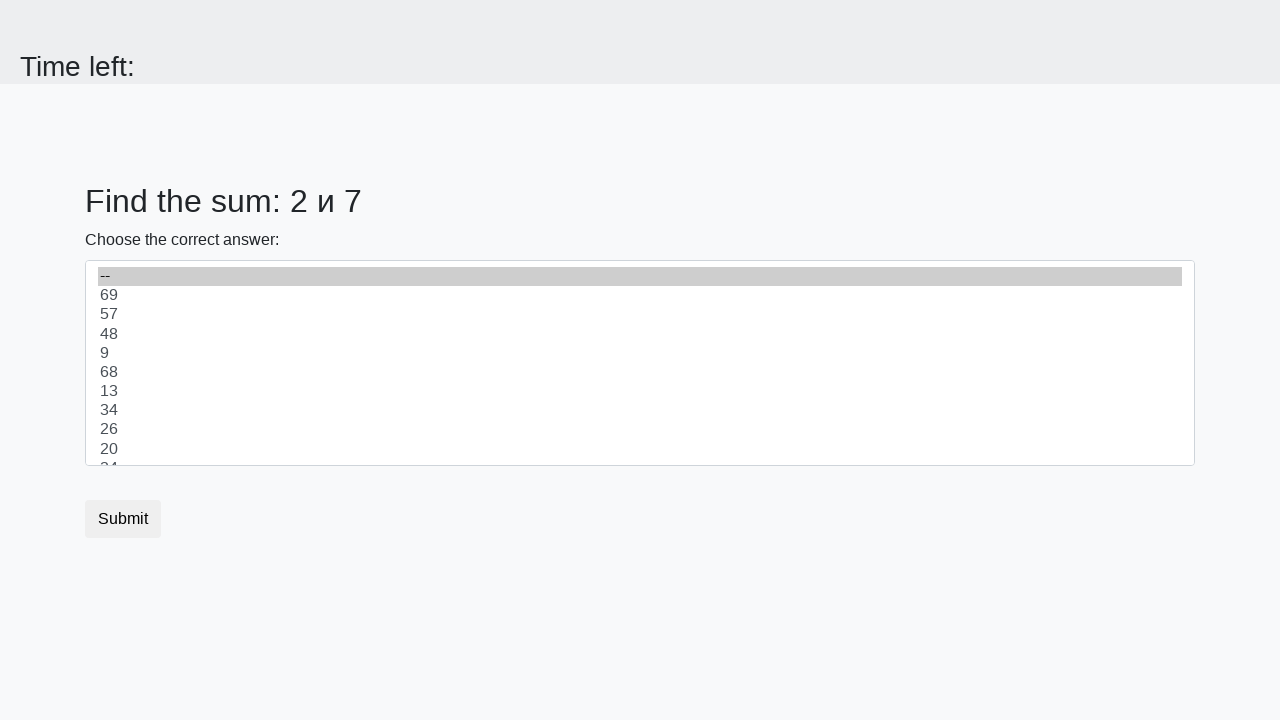

Retrieved first number from #num1
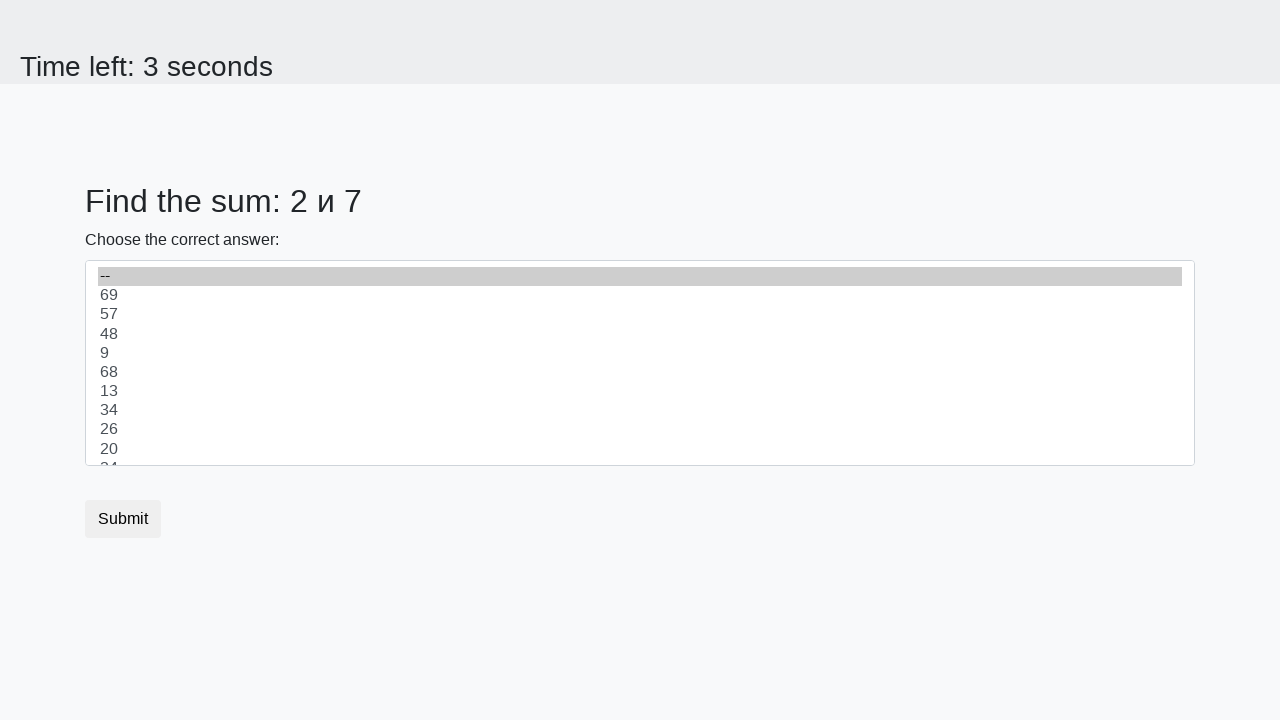

Retrieved second number from #num2
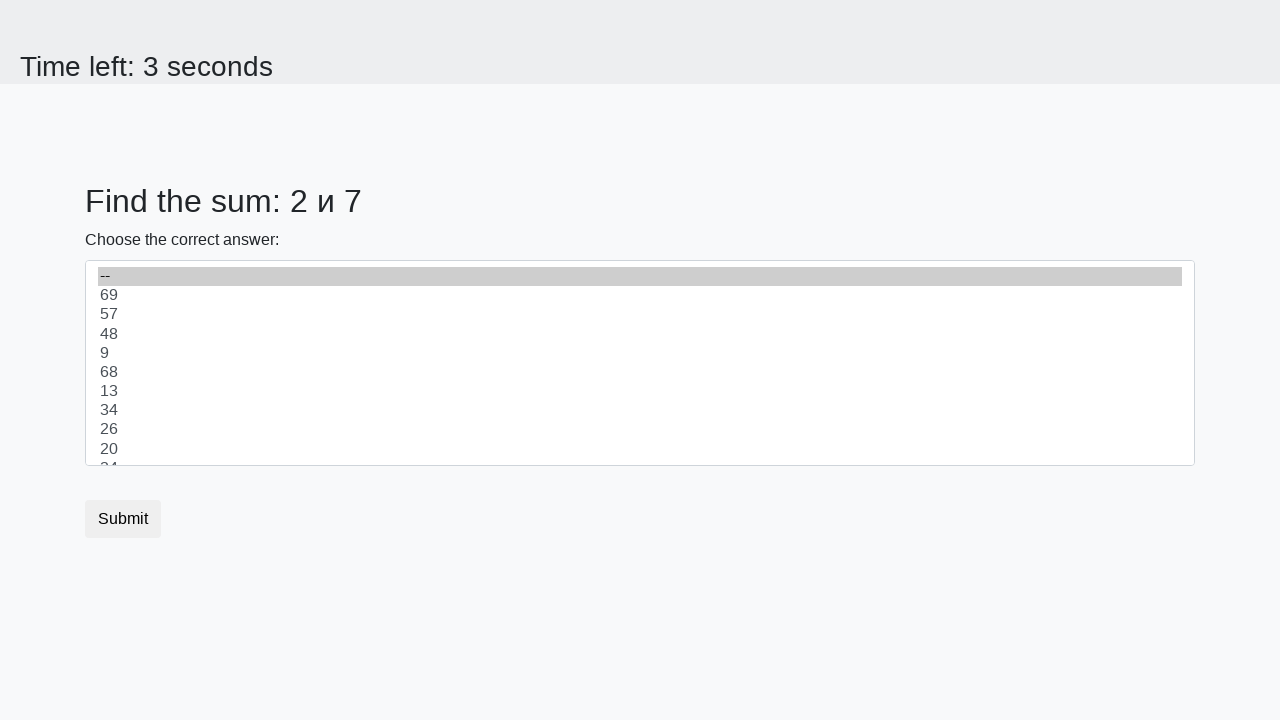

Calculated sum: 2 + 7 = 9
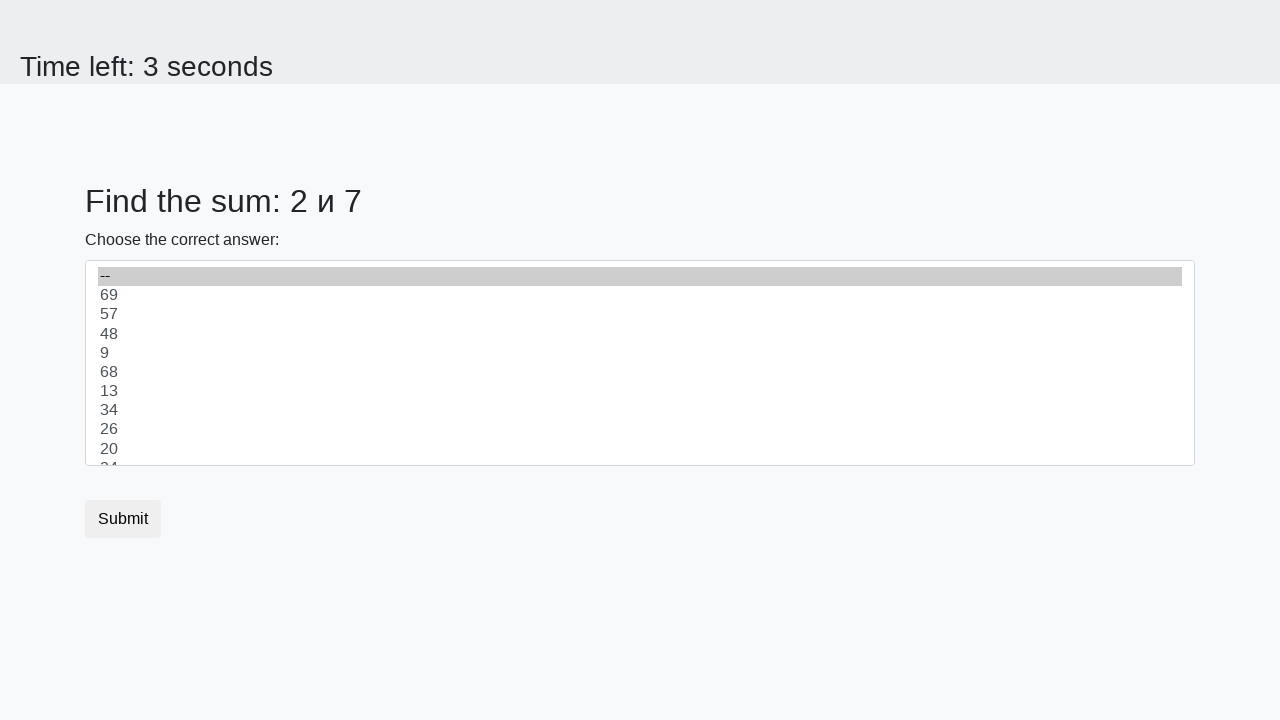

Selected calculated sum '9' from dropdown on #dropdown
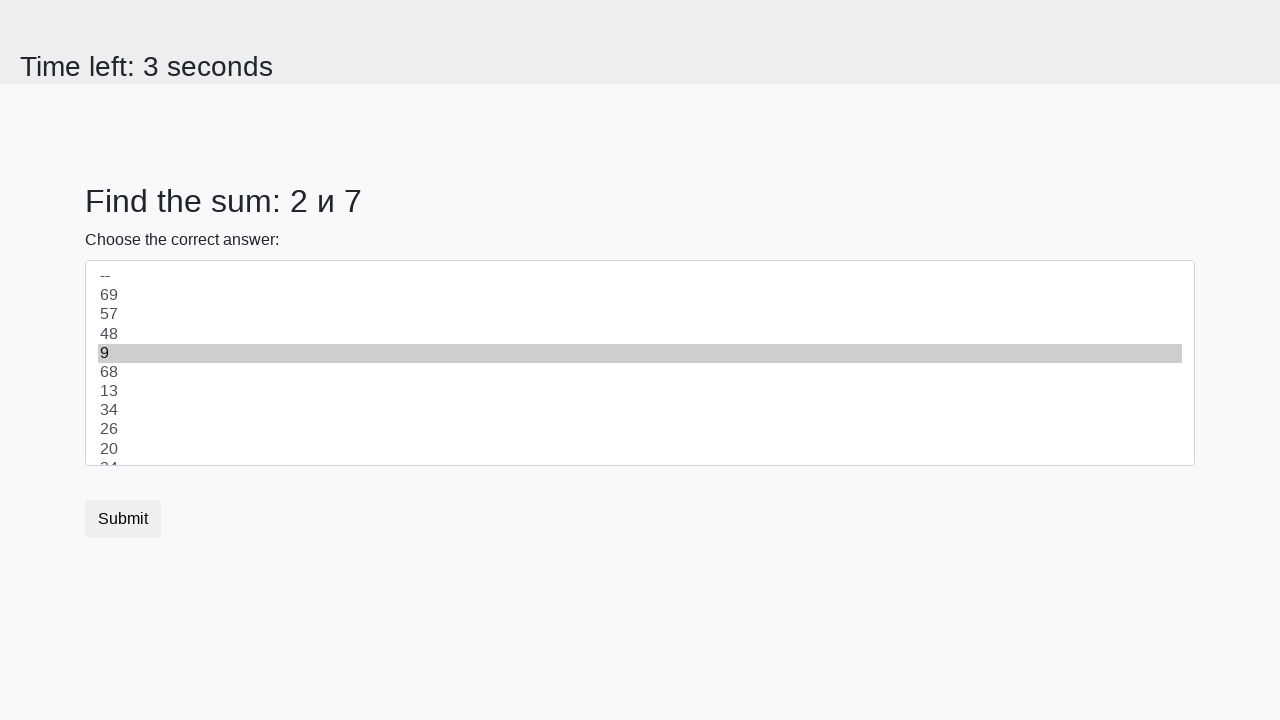

Clicked submit button at (123, 519) on .btn
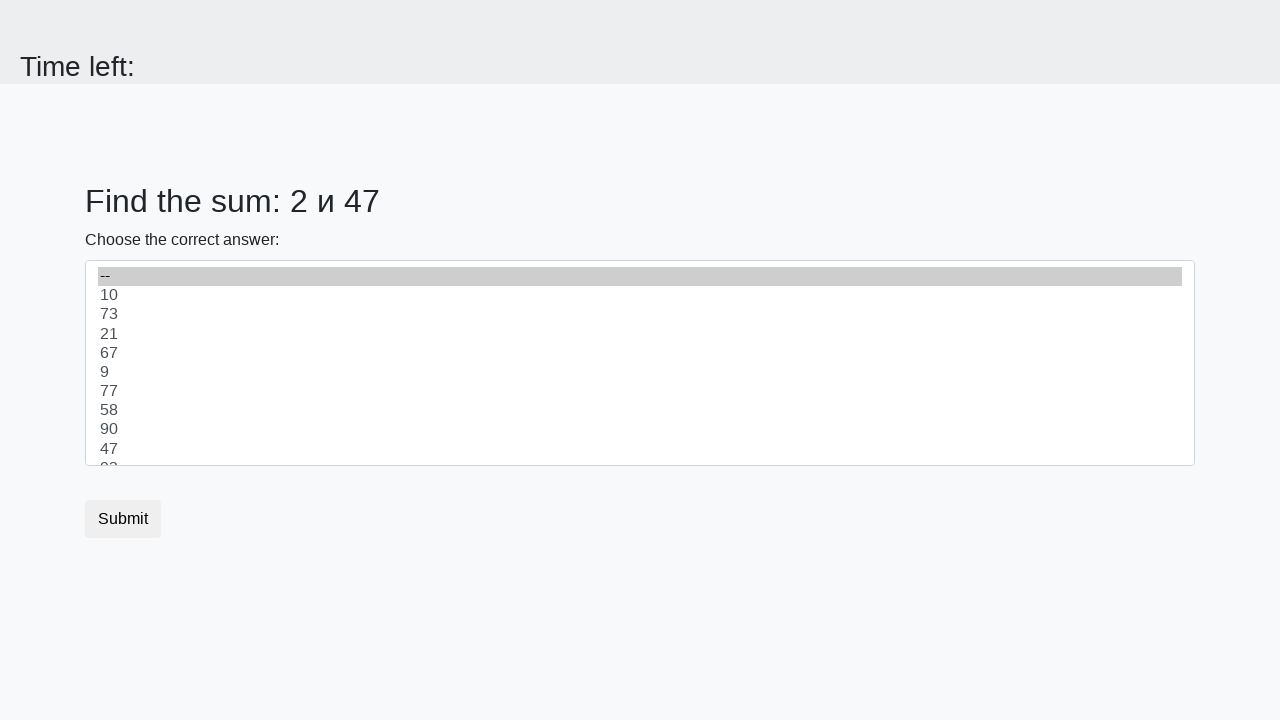

Waited for result page to load
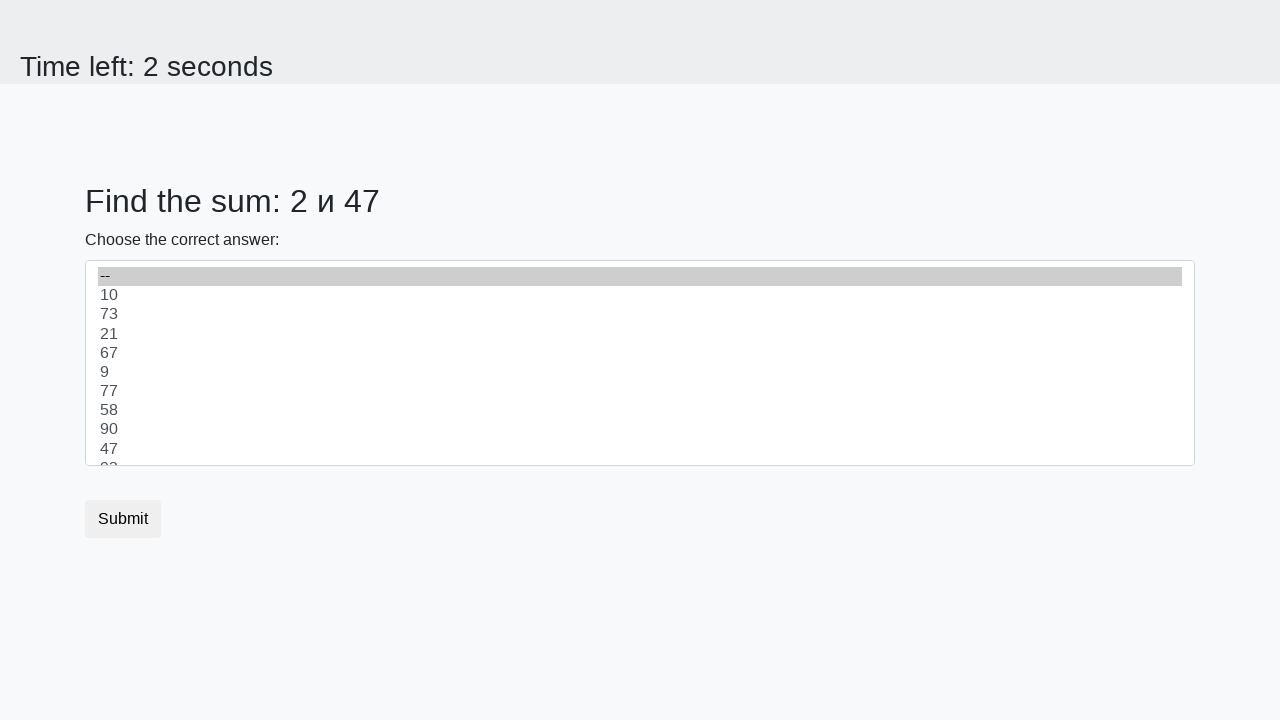

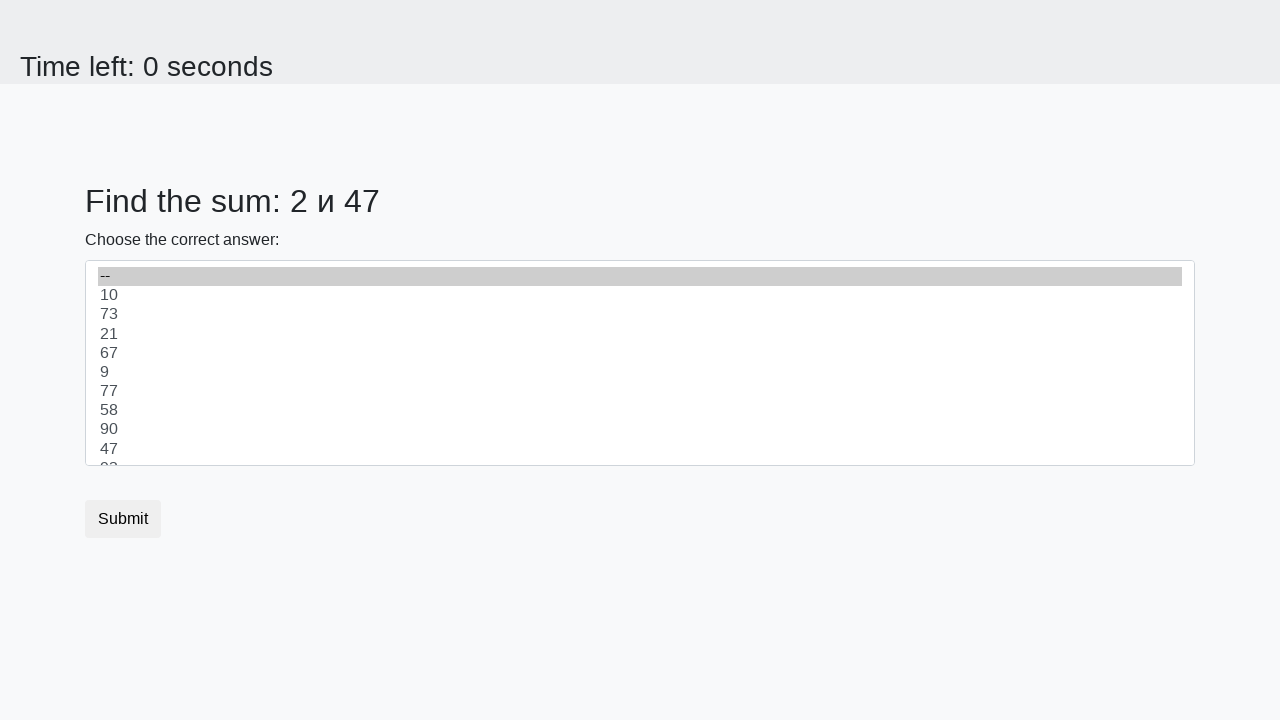